Tests adding a product to cart by scrolling to a product, clicking add to cart, navigating to cart, and proceeding to checkout

Starting URL: https://practice.automationtesting.in/

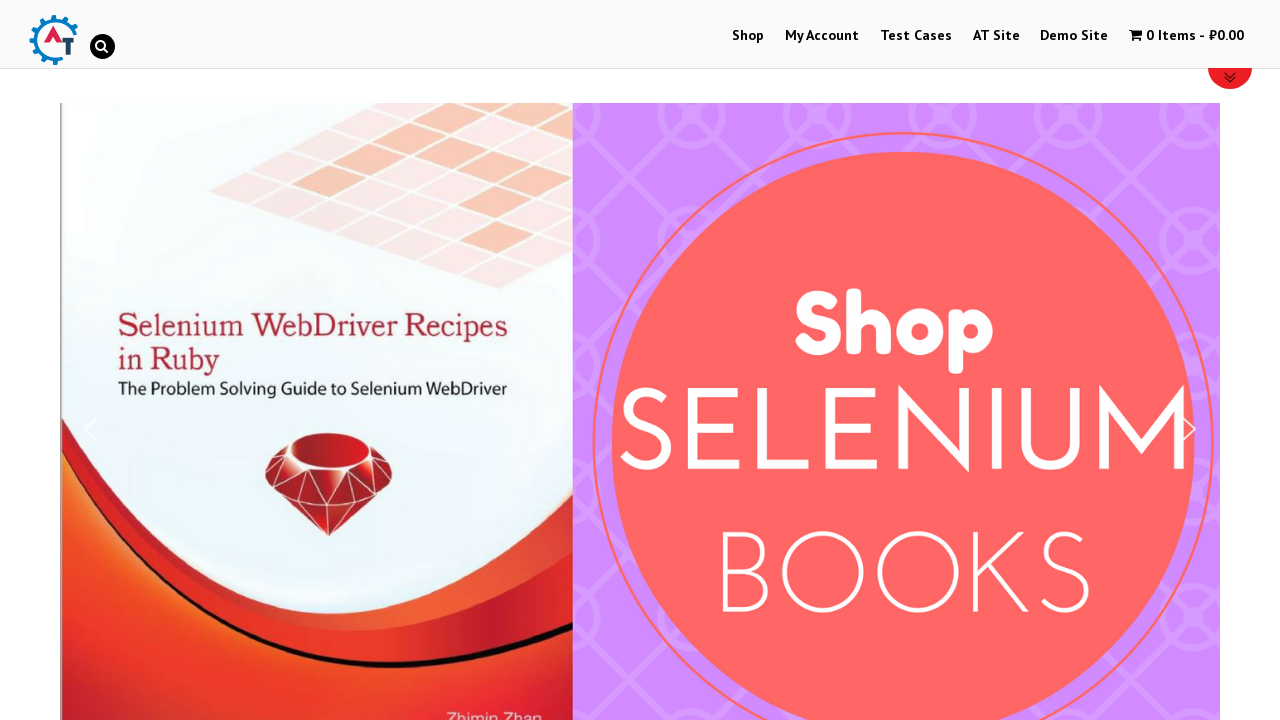

Cart icon element is present on page
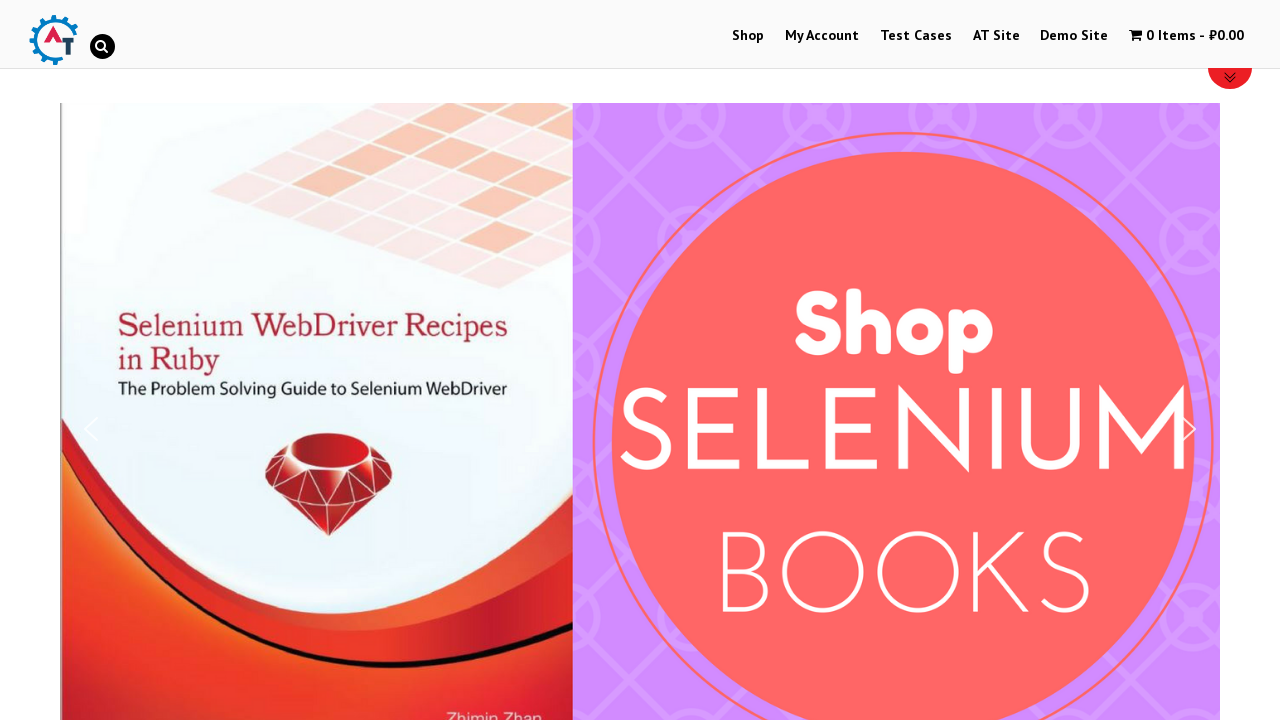

Product heading is visible
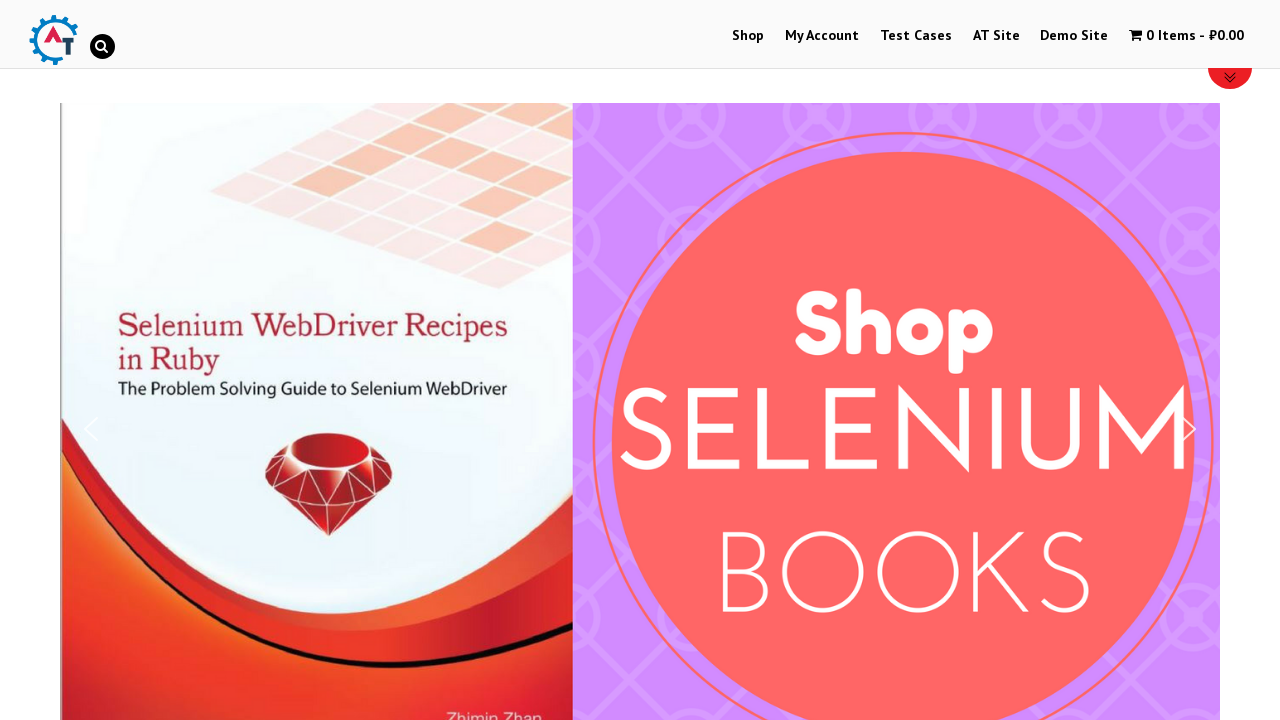

Located Add to Cart button for product
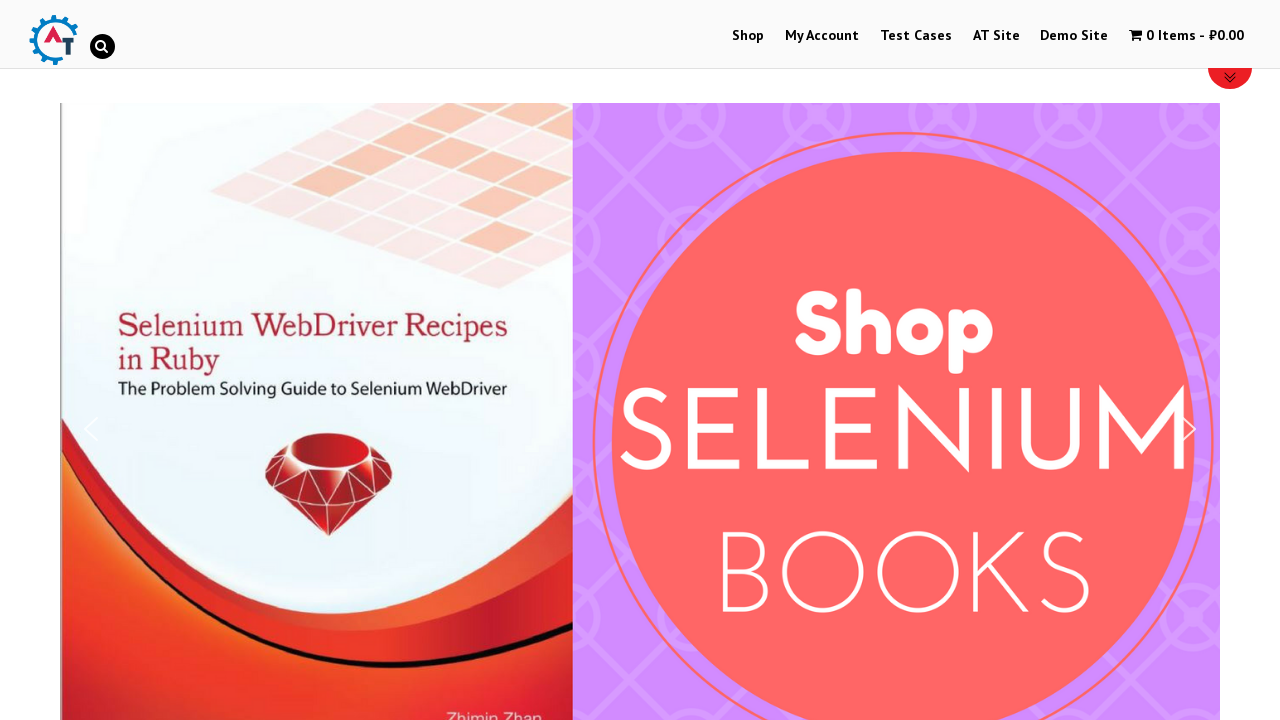

Scrolled to Add to Cart button
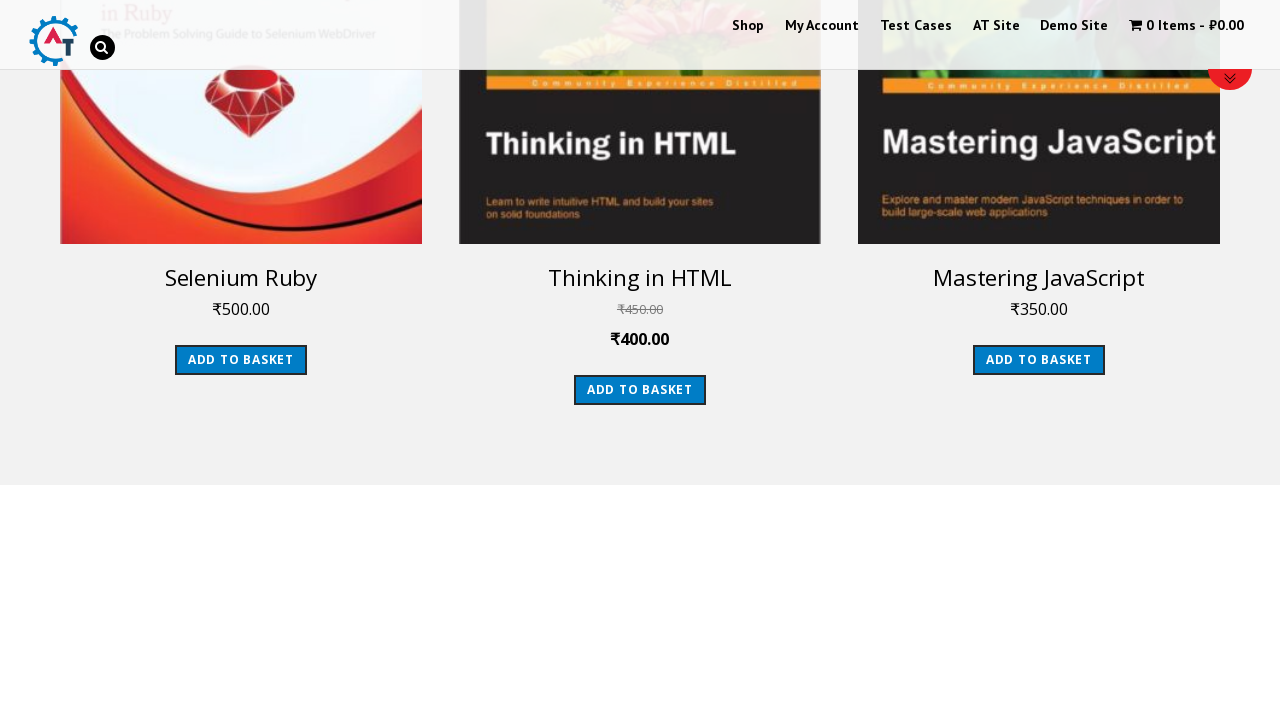

Clicked Add to Cart button at (241, 360) on a[href='/?add-to-cart=160'][rel='nofollow']
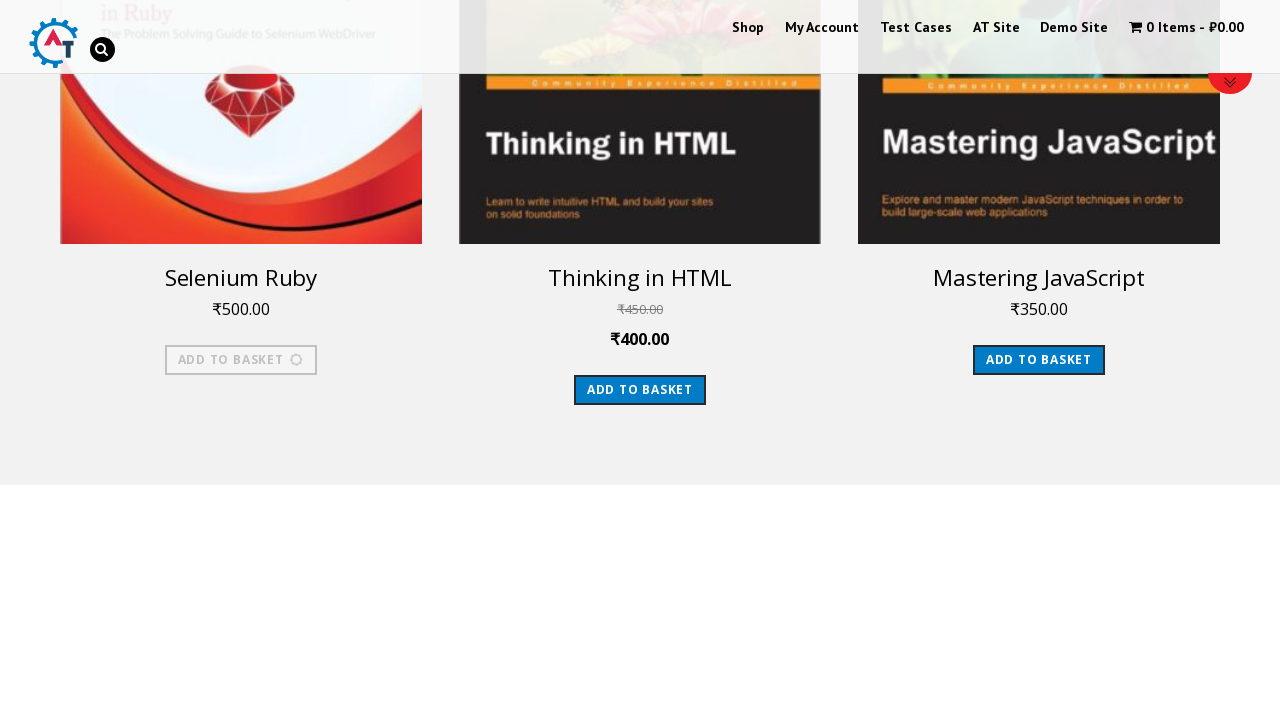

Clicked cart icon to open cart at (1158, 28) on span.cartcontents
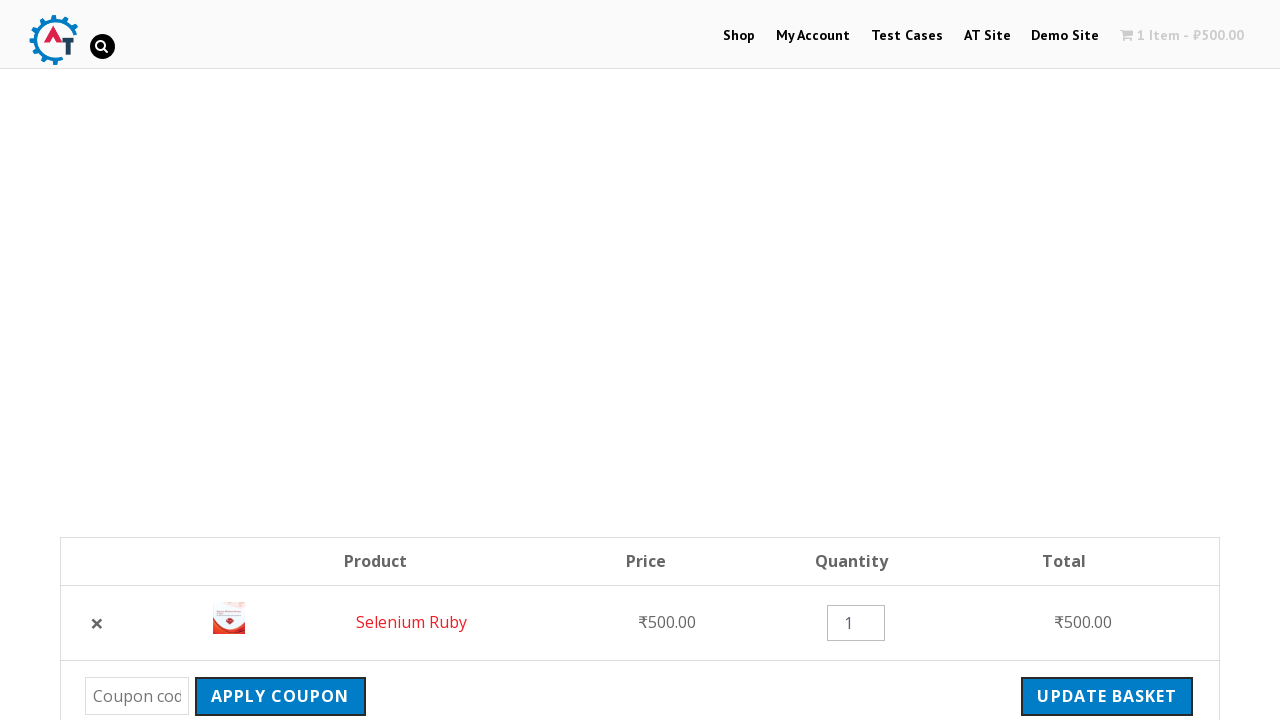

Refreshed page after adding to cart
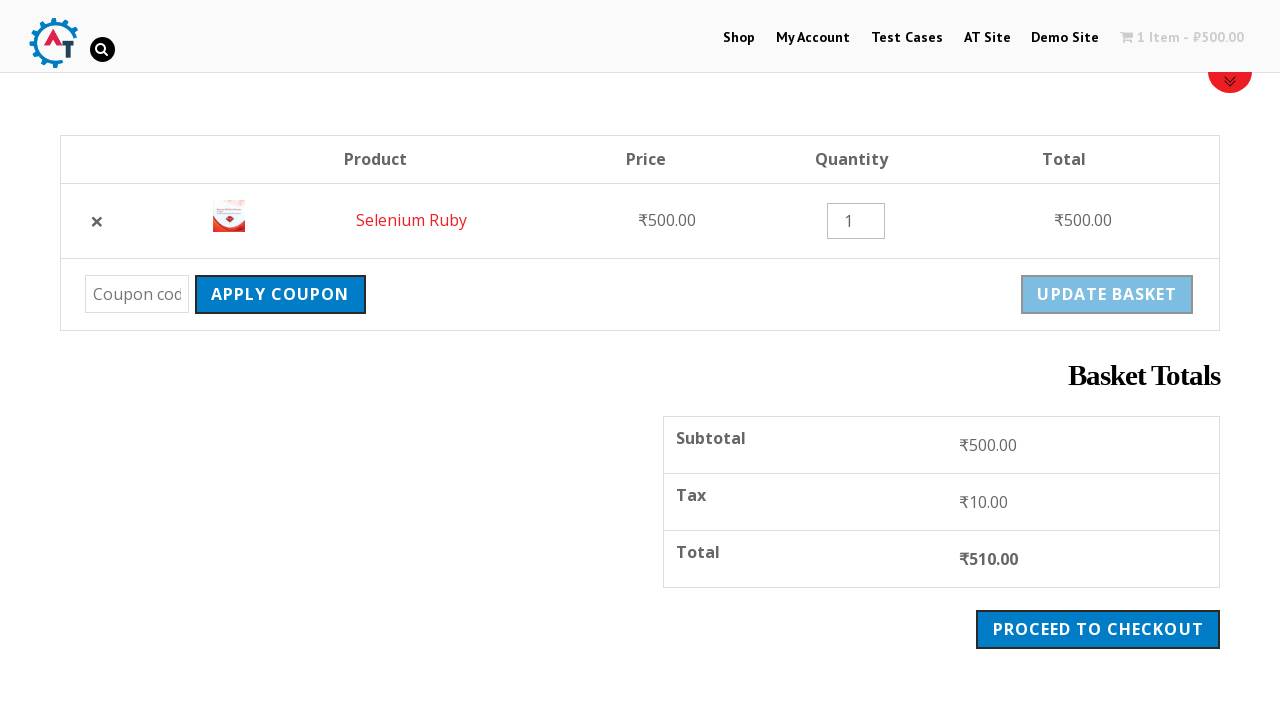

Clicked cart icon again to view cart contents at (1158, 36) on span.cartcontents
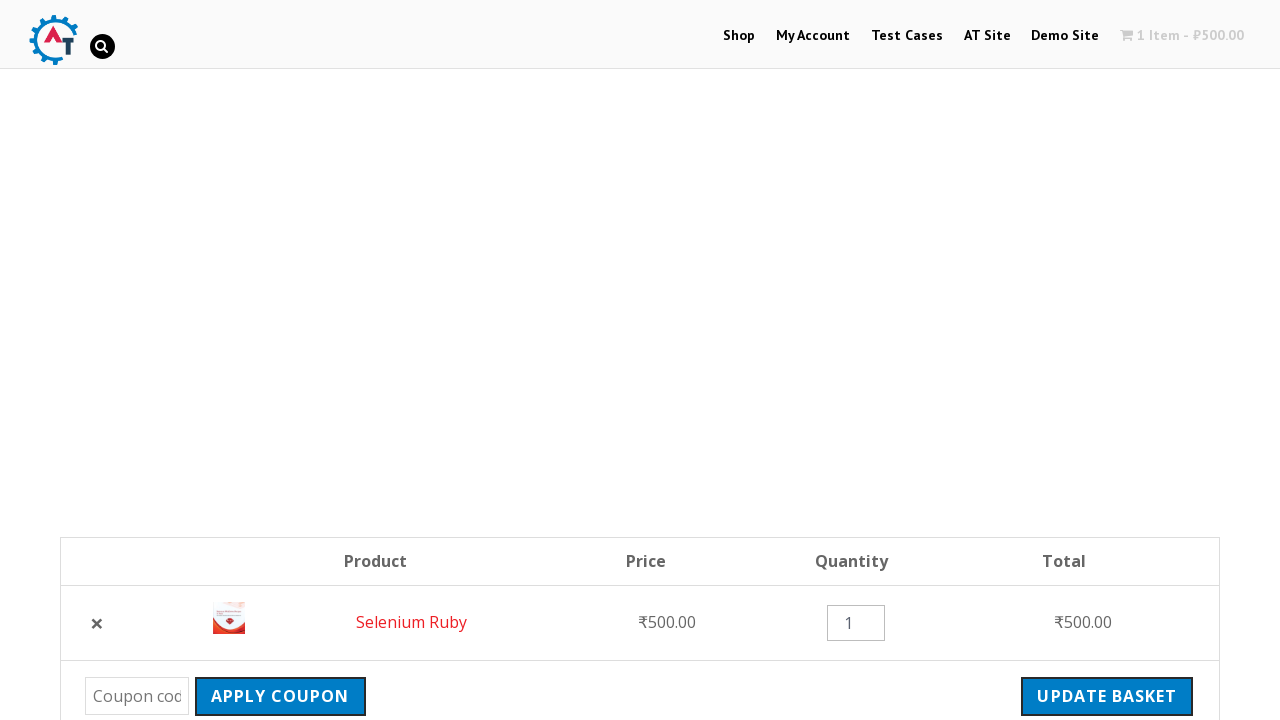

Refreshed page to ensure cart is fully loaded
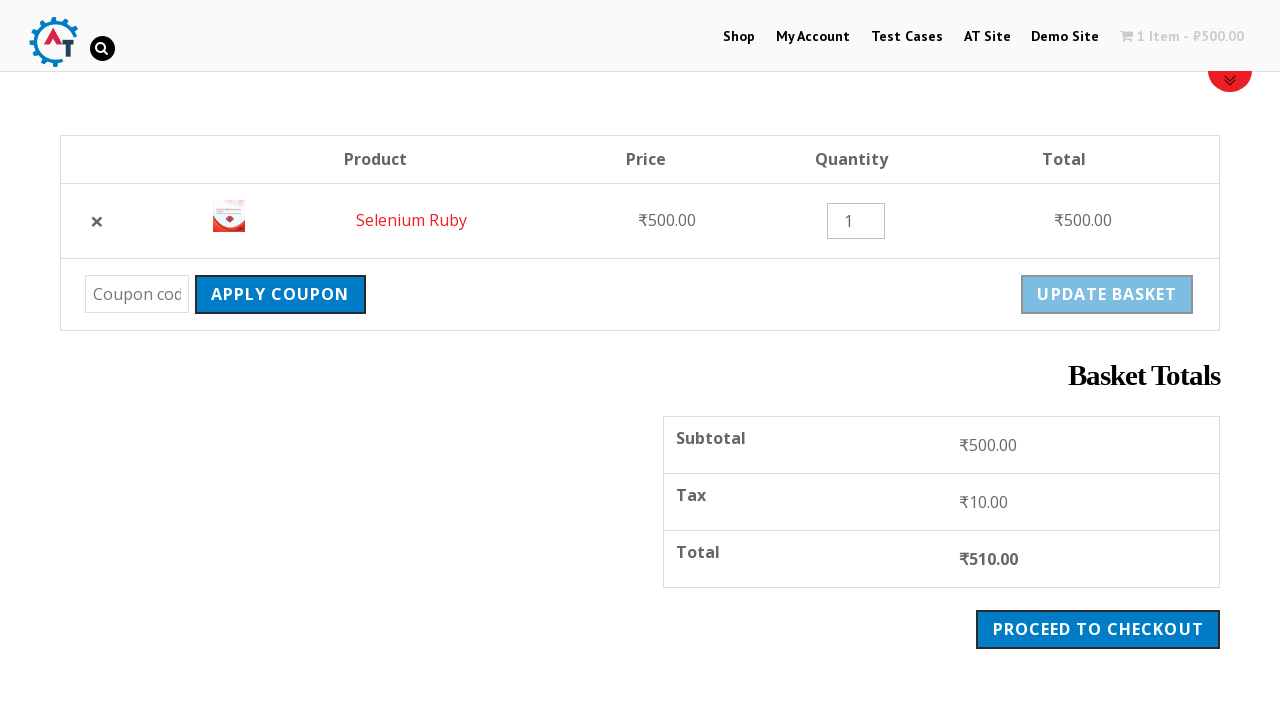

Clicked checkout button to proceed to checkout at (1098, 629) on a.checkout-button
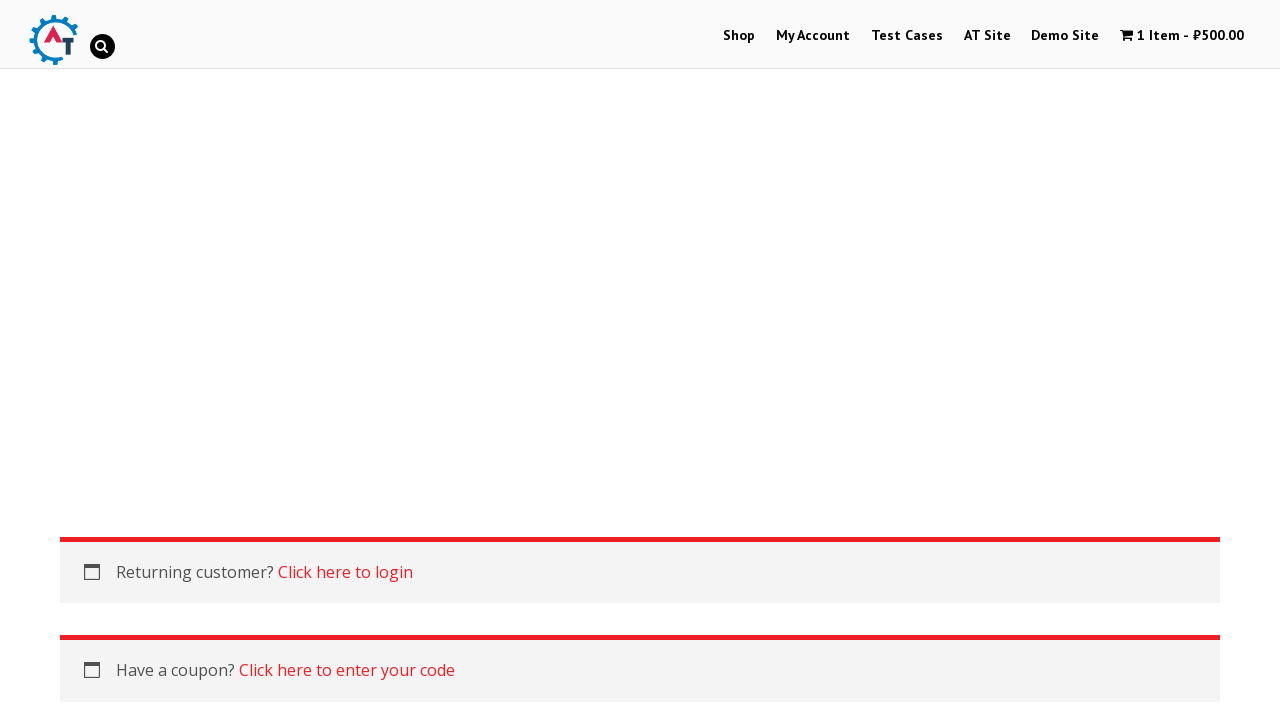

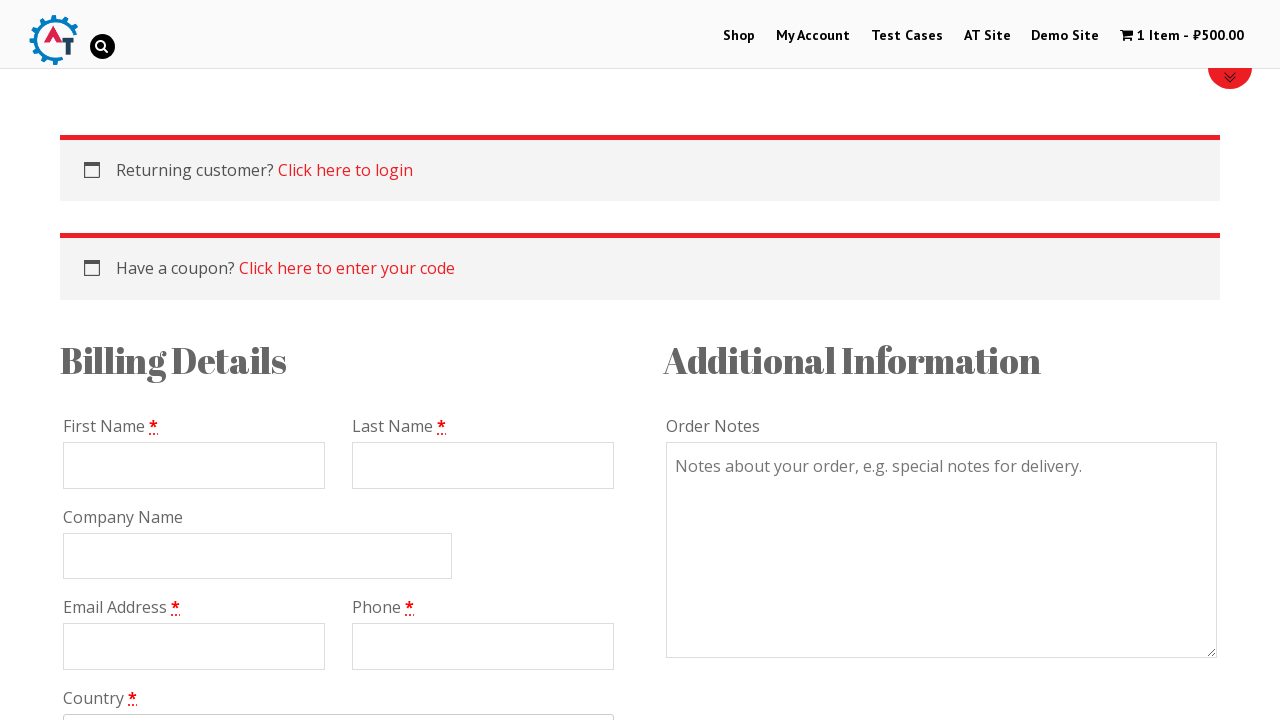